Tests form submission with boundary month value (12), verifying successful submission

Starting URL: https://elenarivero.github.io/ejercicio3/index.html

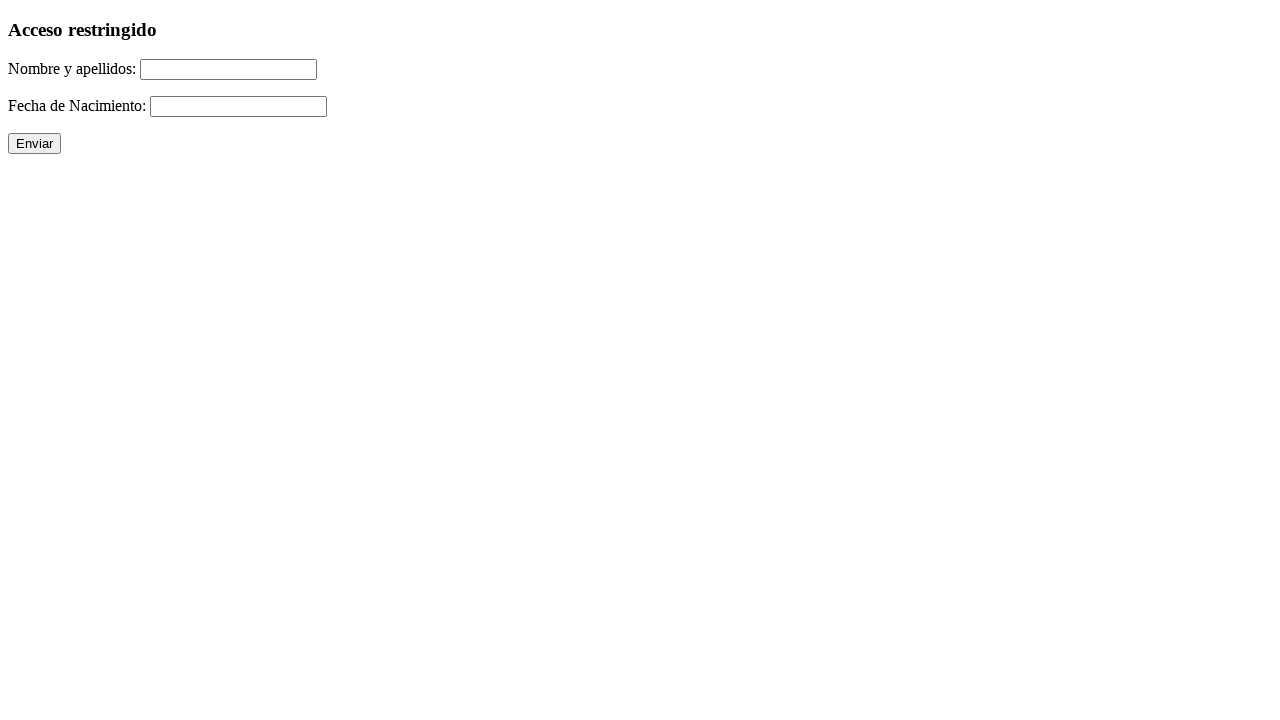

Filled name field with 'Jesus Garcia-Pereira' on #nomap
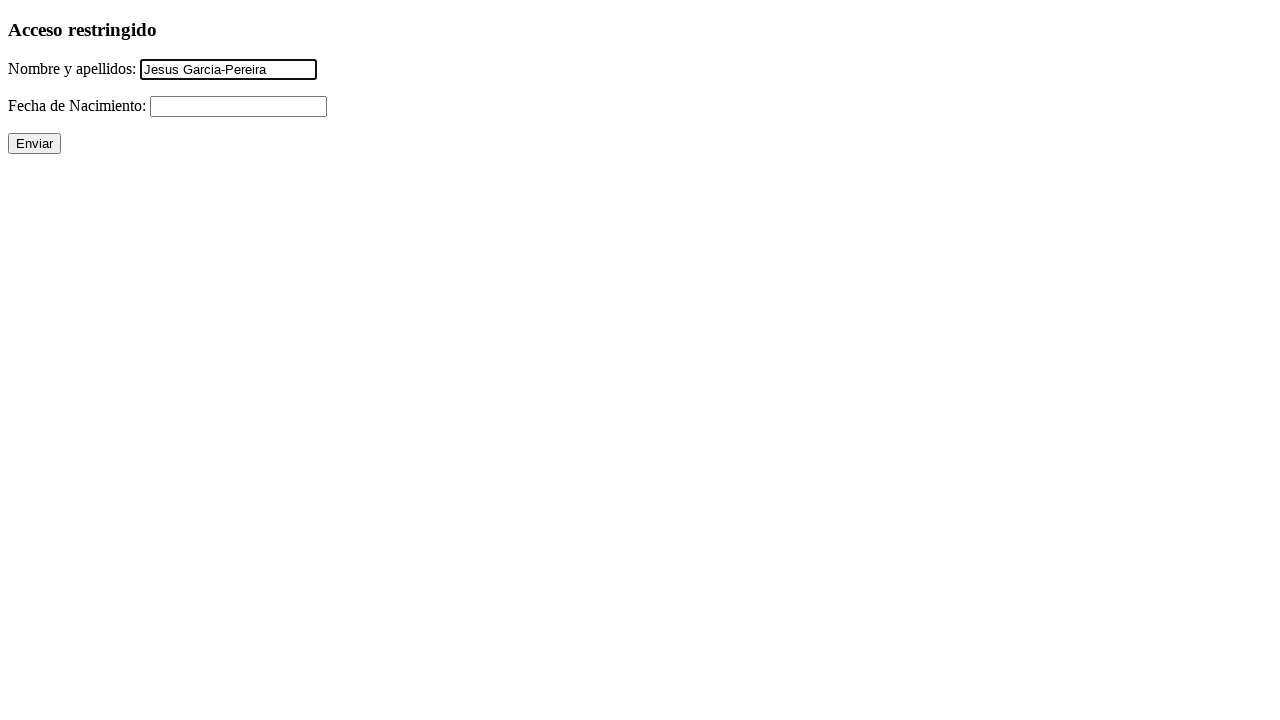

Filled date field with boundary month value '21/12/1990' on #fecha
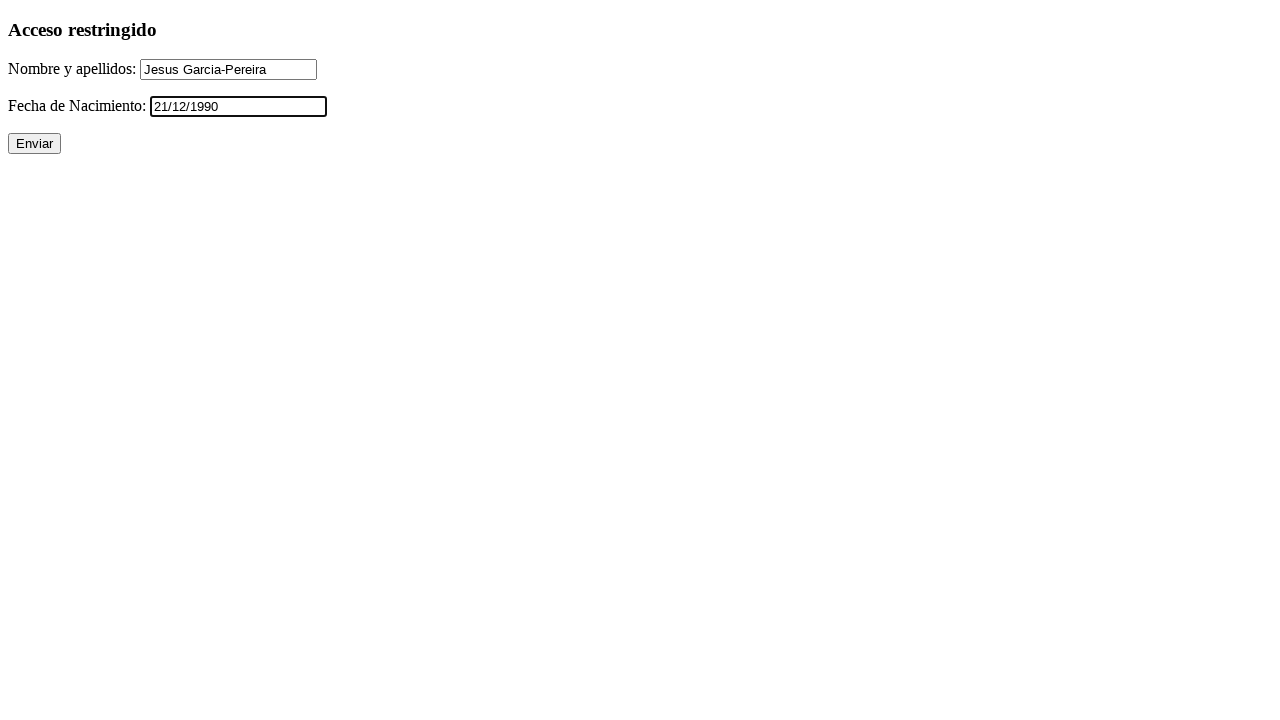

Clicked submit button to send form at (34, 144) on input[value='Enviar']
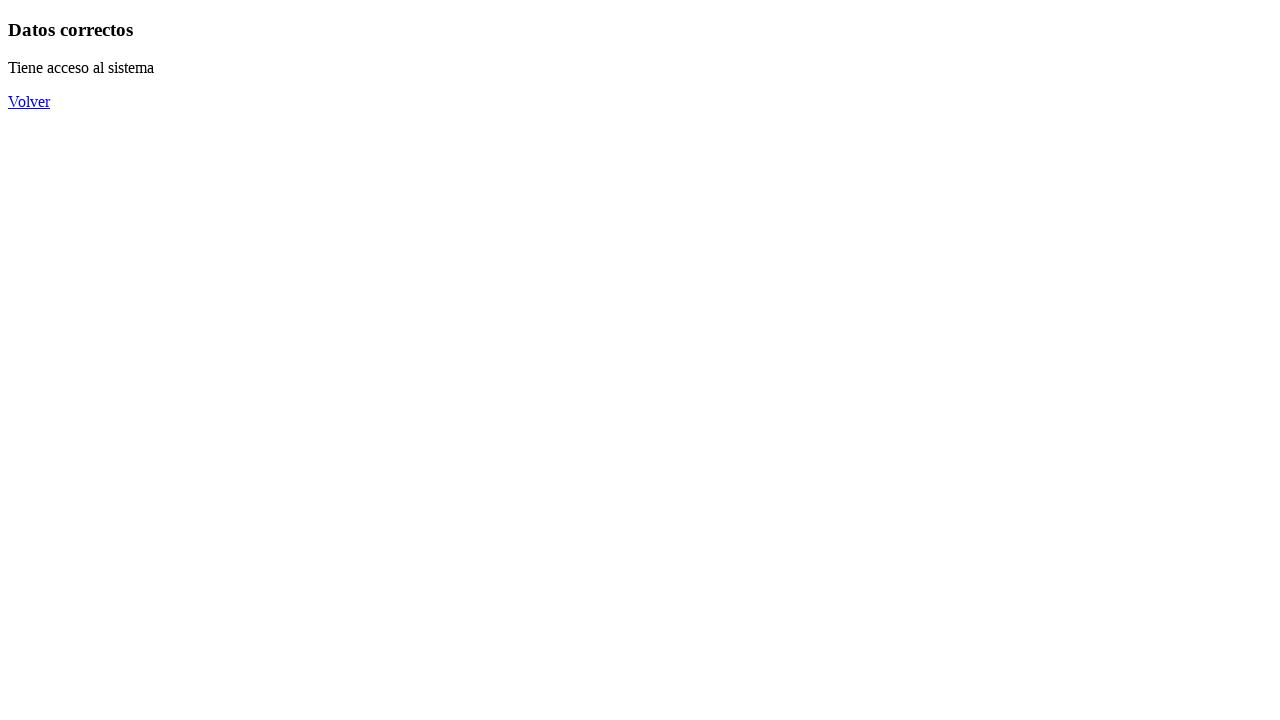

Success message appeared after form submission
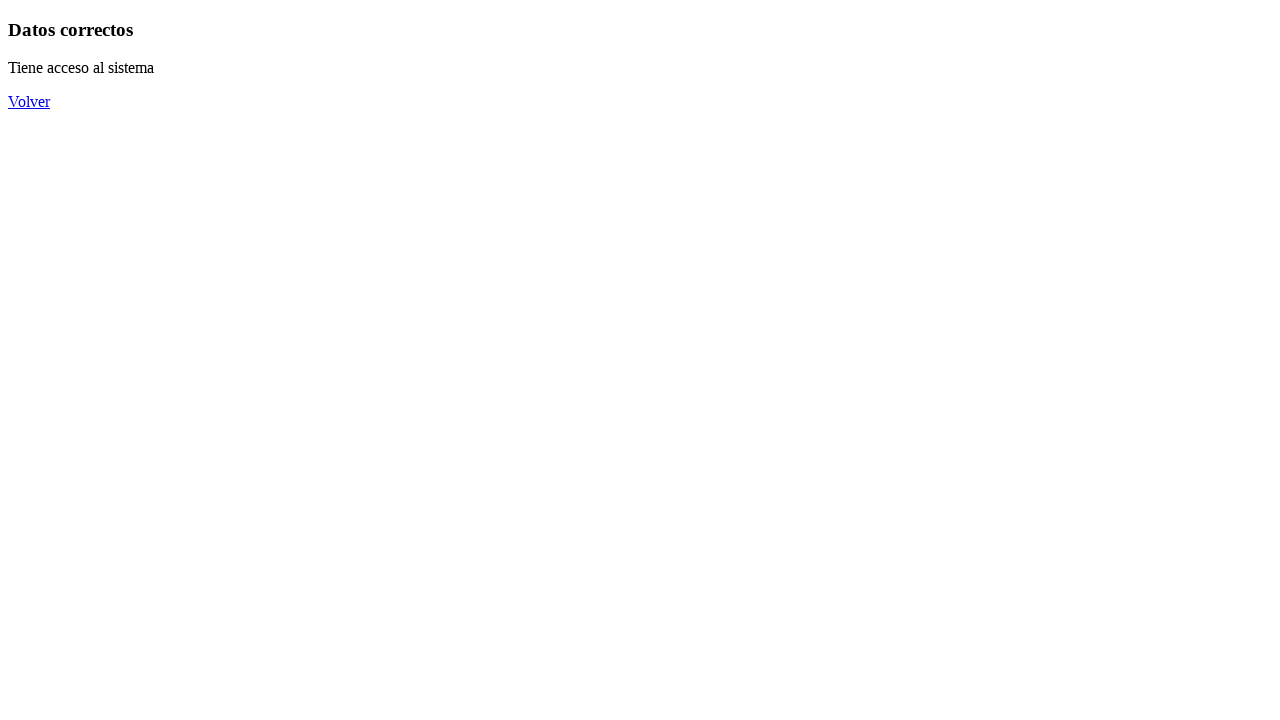

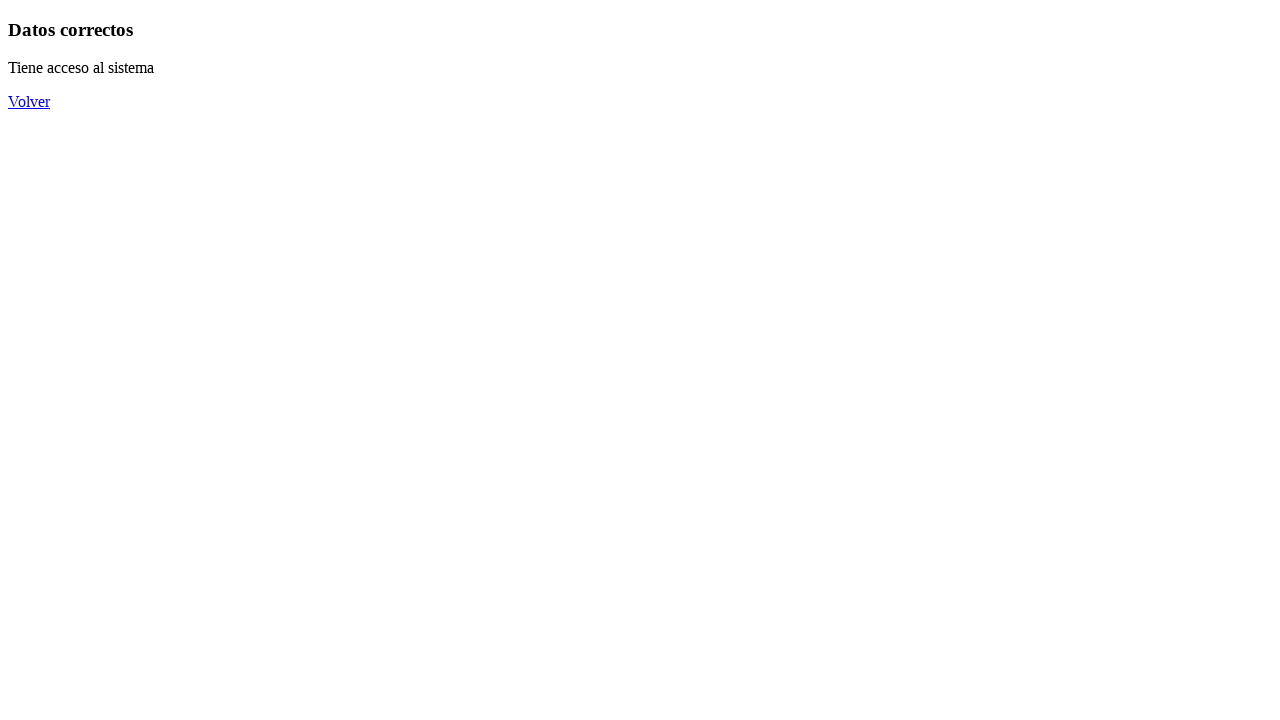